Tests radio button default selections by verifying that the 'people' radio button is checked by default while the 'robots' radio button is not

Starting URL: http://suninjuly.github.io/math.html

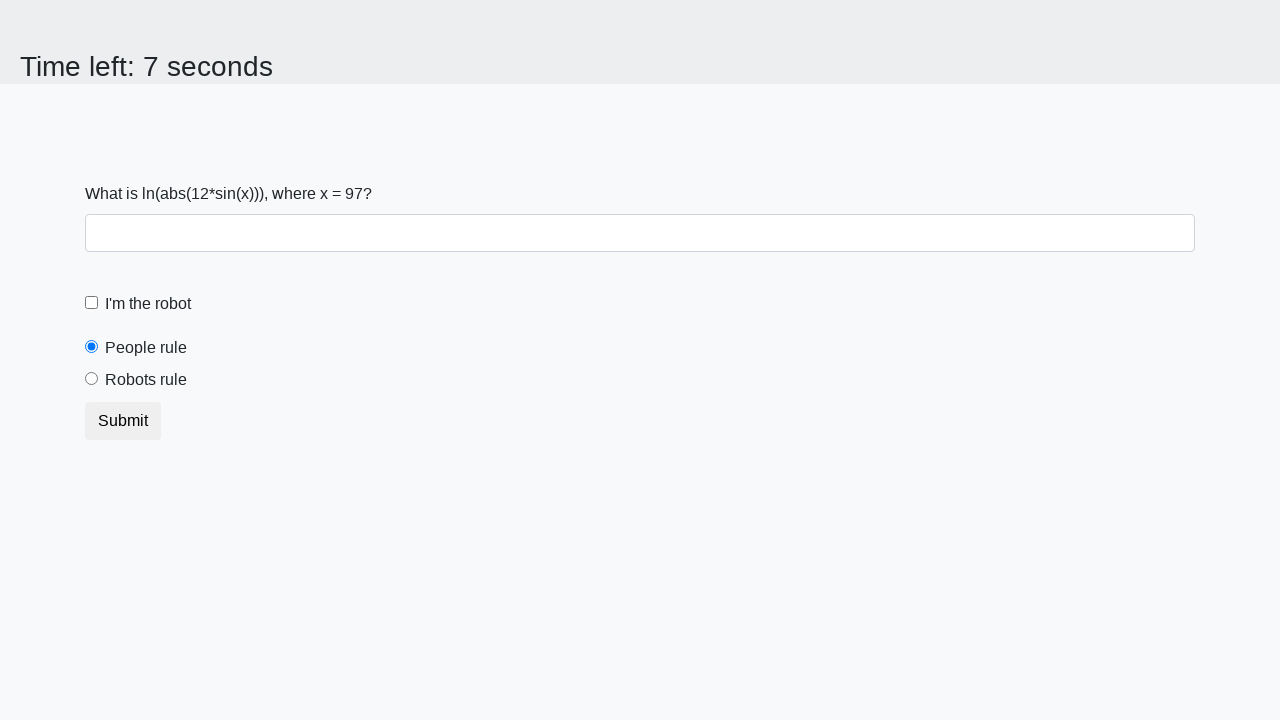

Located the 'people' radio button element
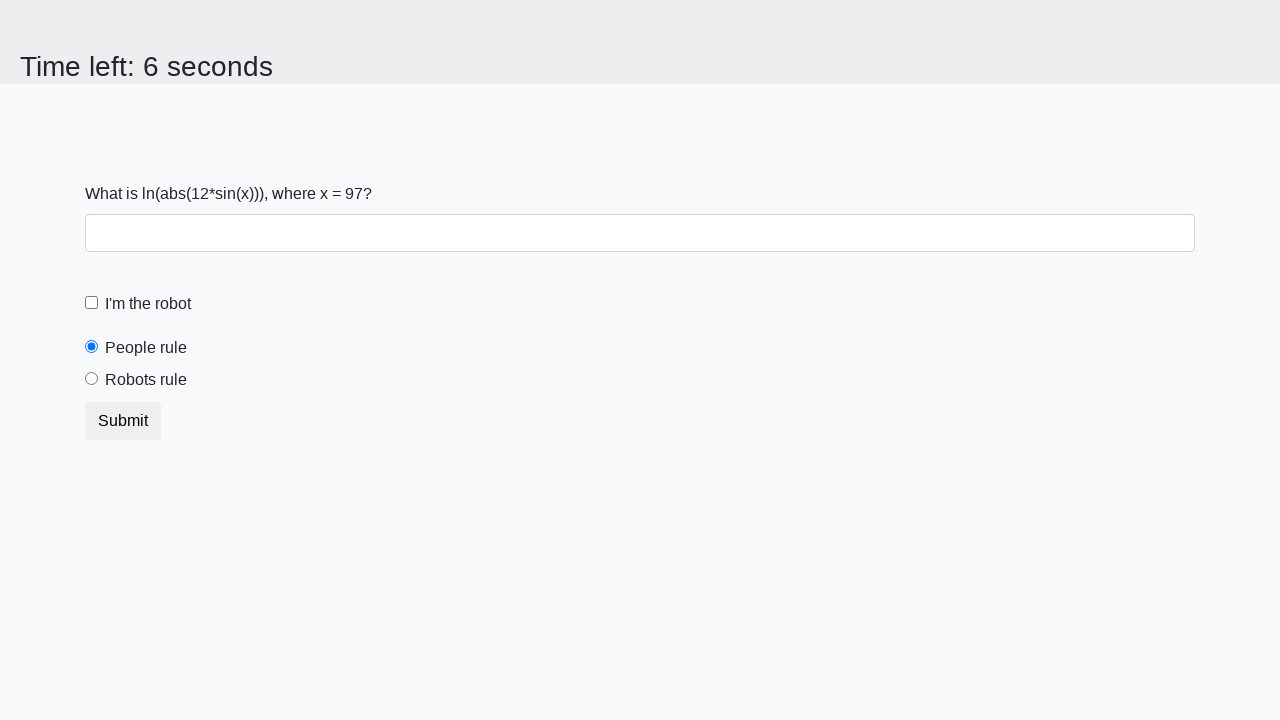

Retrieved 'checked' attribute from people radio button
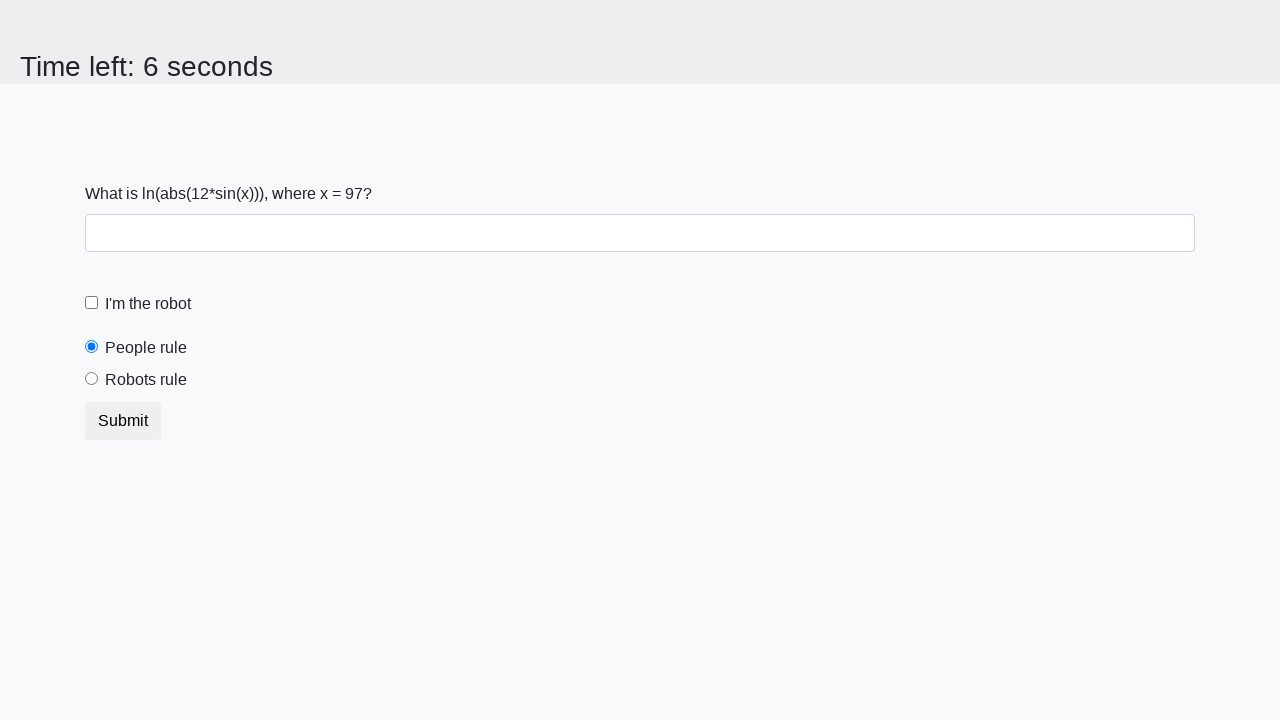

Verified that people radio button is checked by default
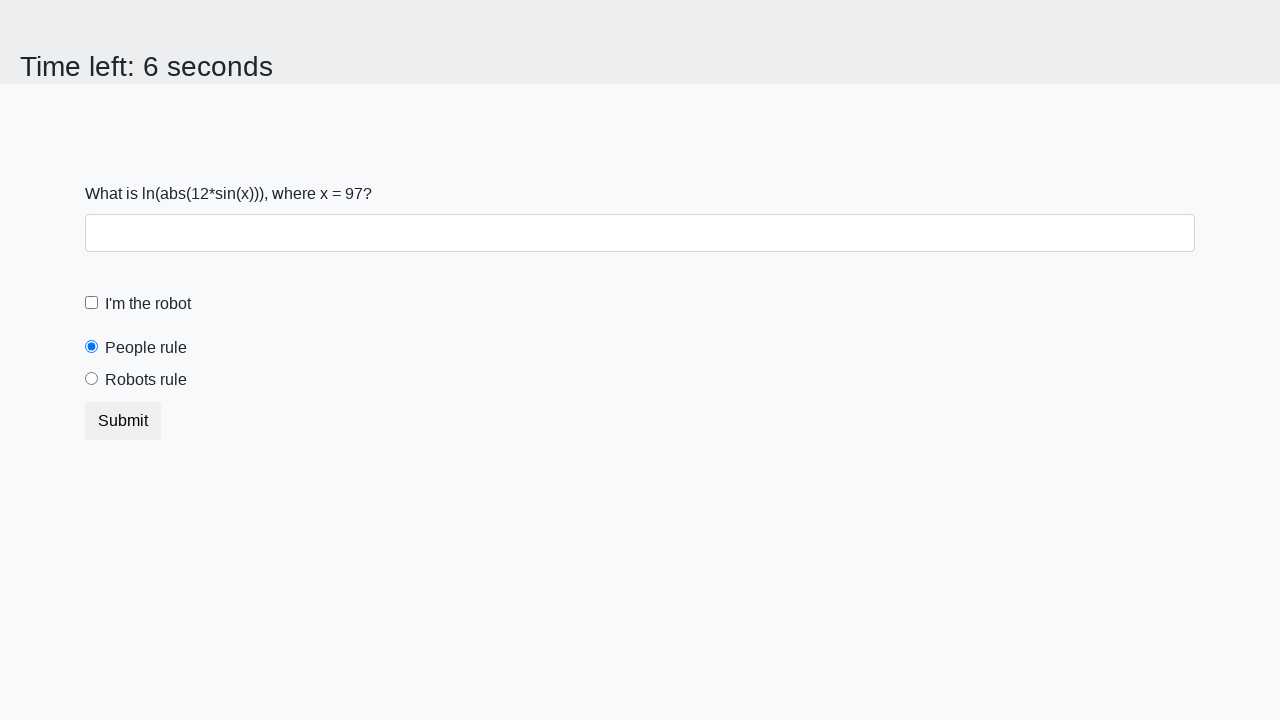

Located the 'robots' radio button element
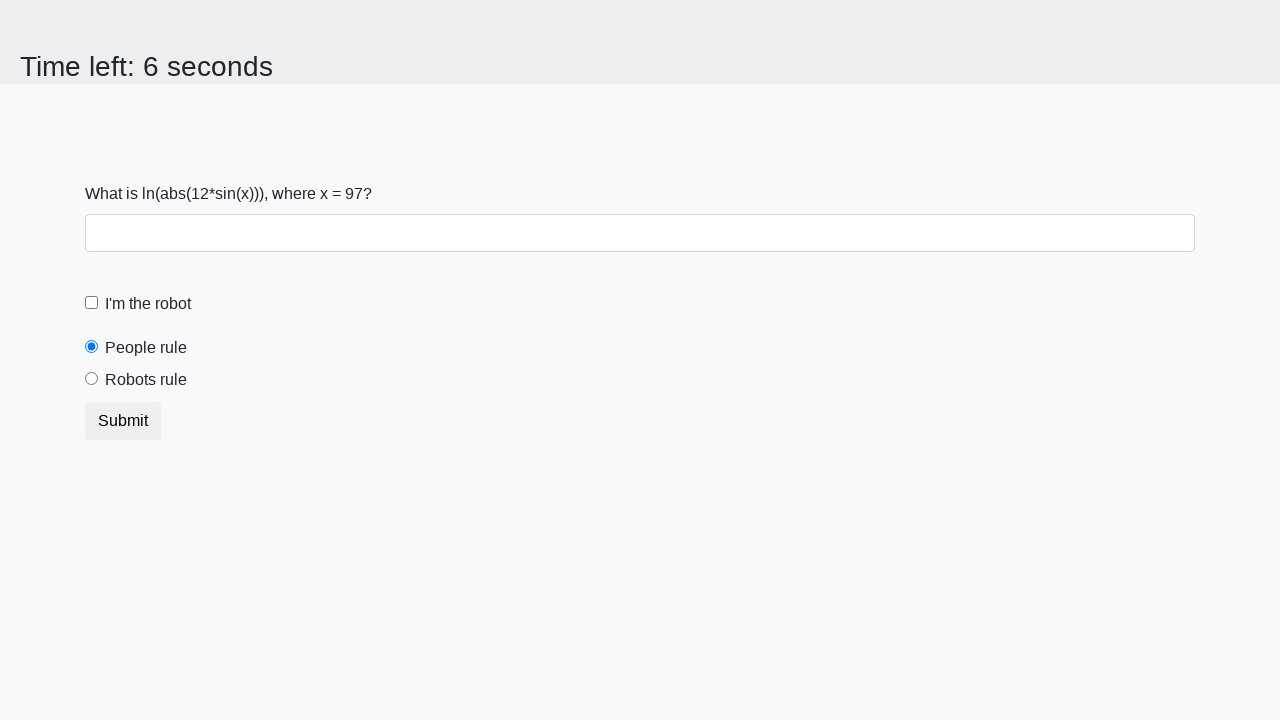

Retrieved 'checked' attribute from robots radio button
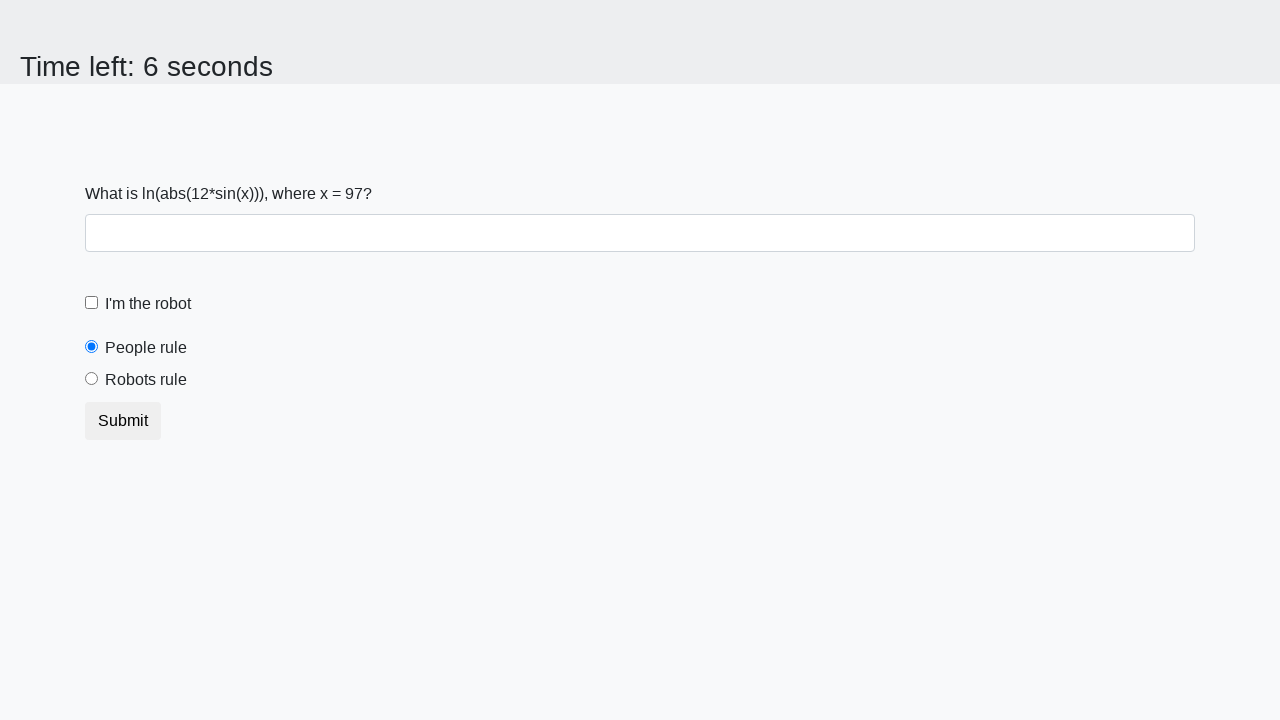

Verified that robots radio button is not checked by default
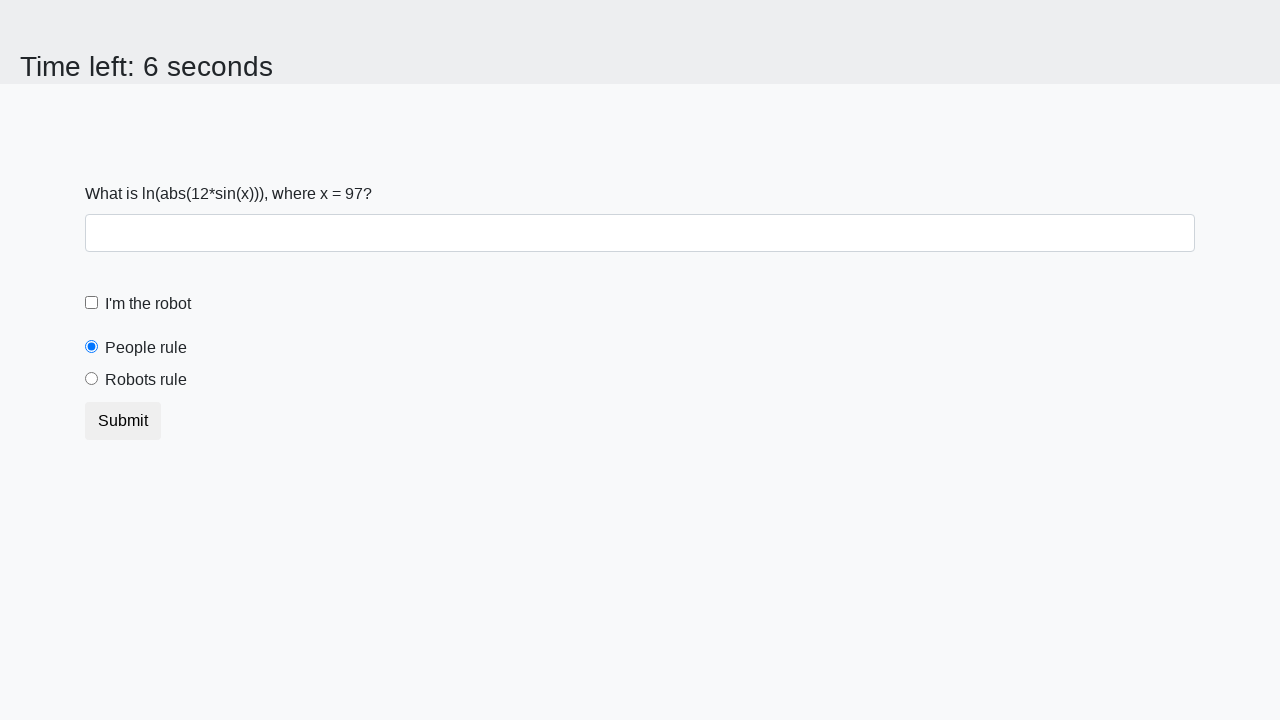

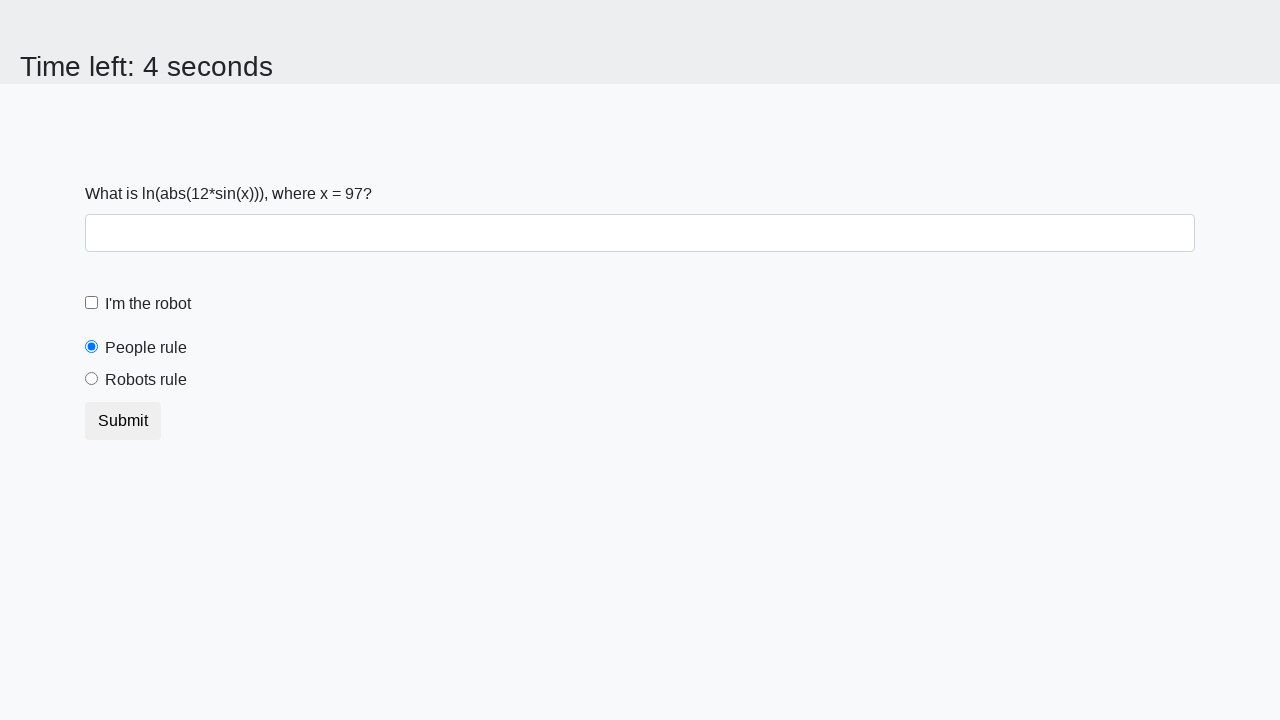